Tests adding todo items by filling the input field and pressing Enter, then verifying the items appear in the list

Starting URL: https://demo.playwright.dev/todomvc

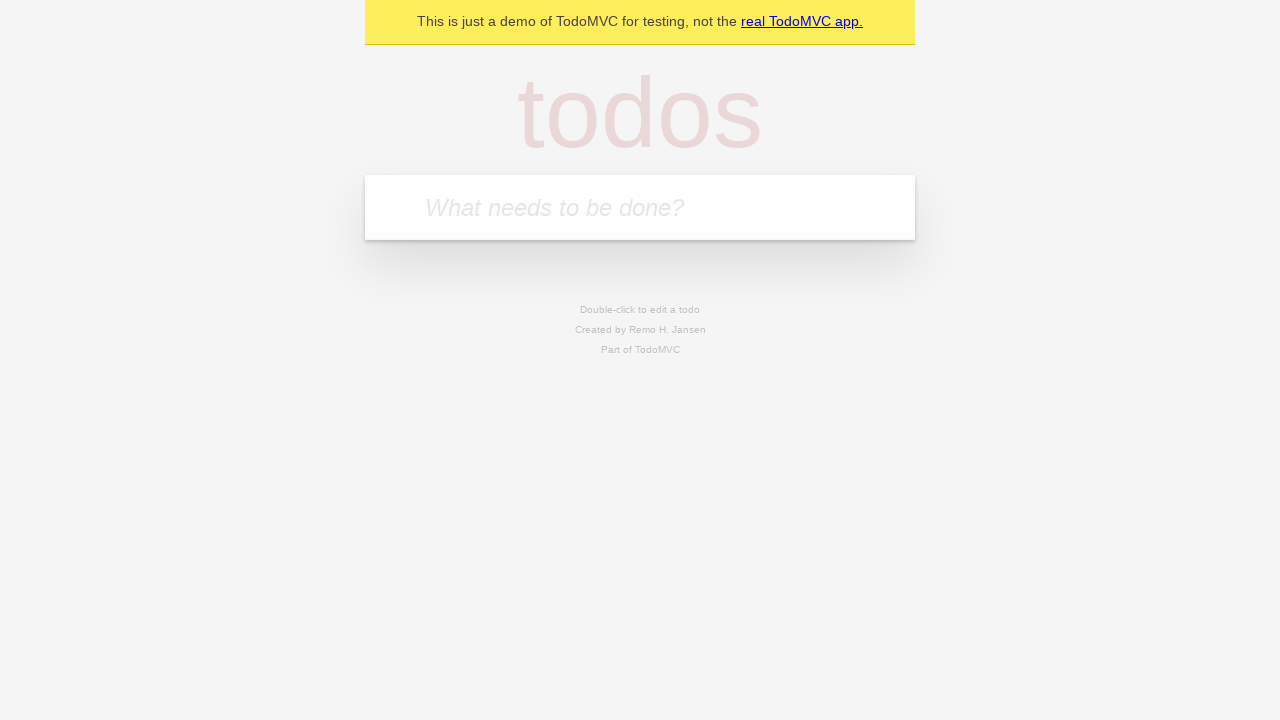

Filled todo input field with 'buy some cheese' on internal:attr=[placeholder="What needs to be done?"i]
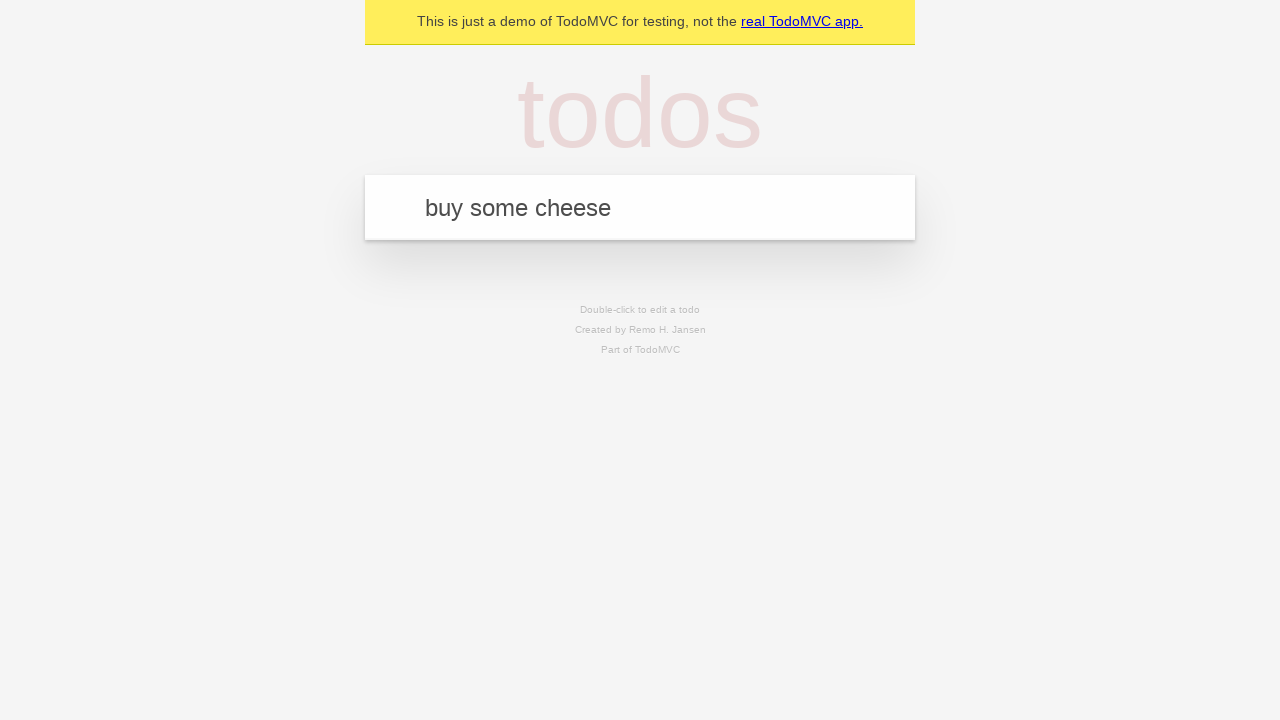

Pressed Enter to add first todo item on internal:attr=[placeholder="What needs to be done?"i]
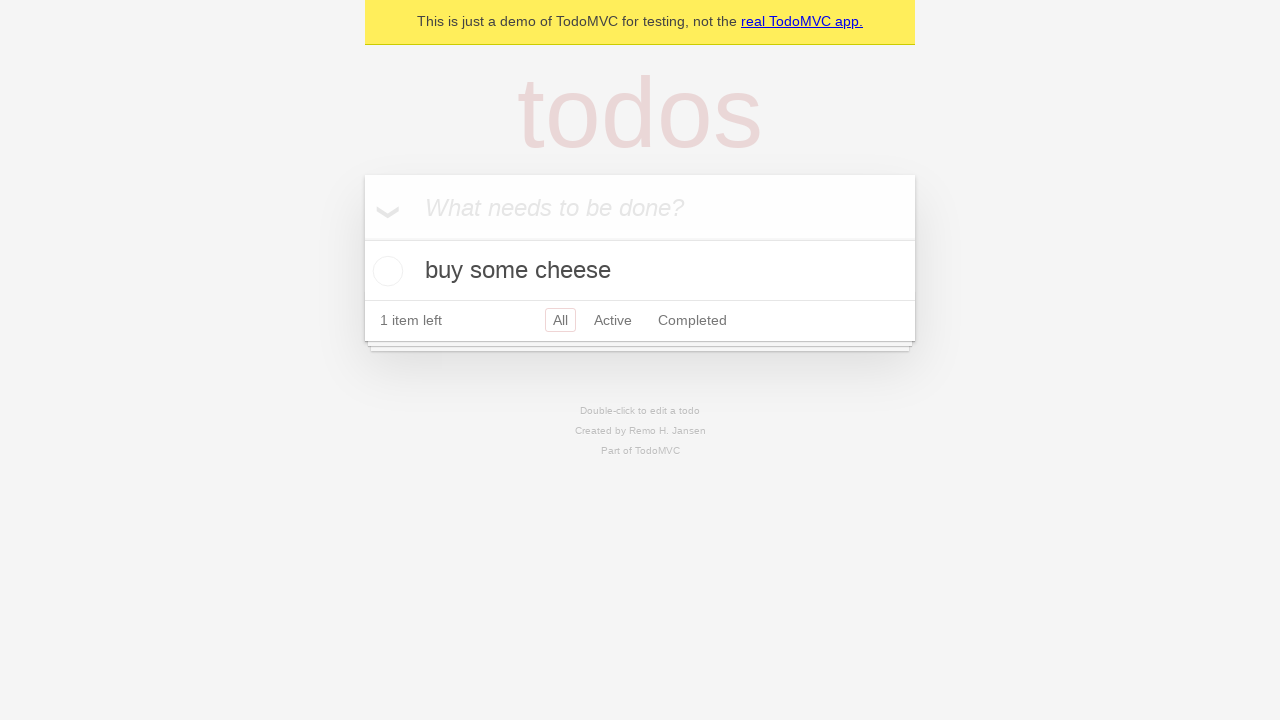

First todo item appeared in the list
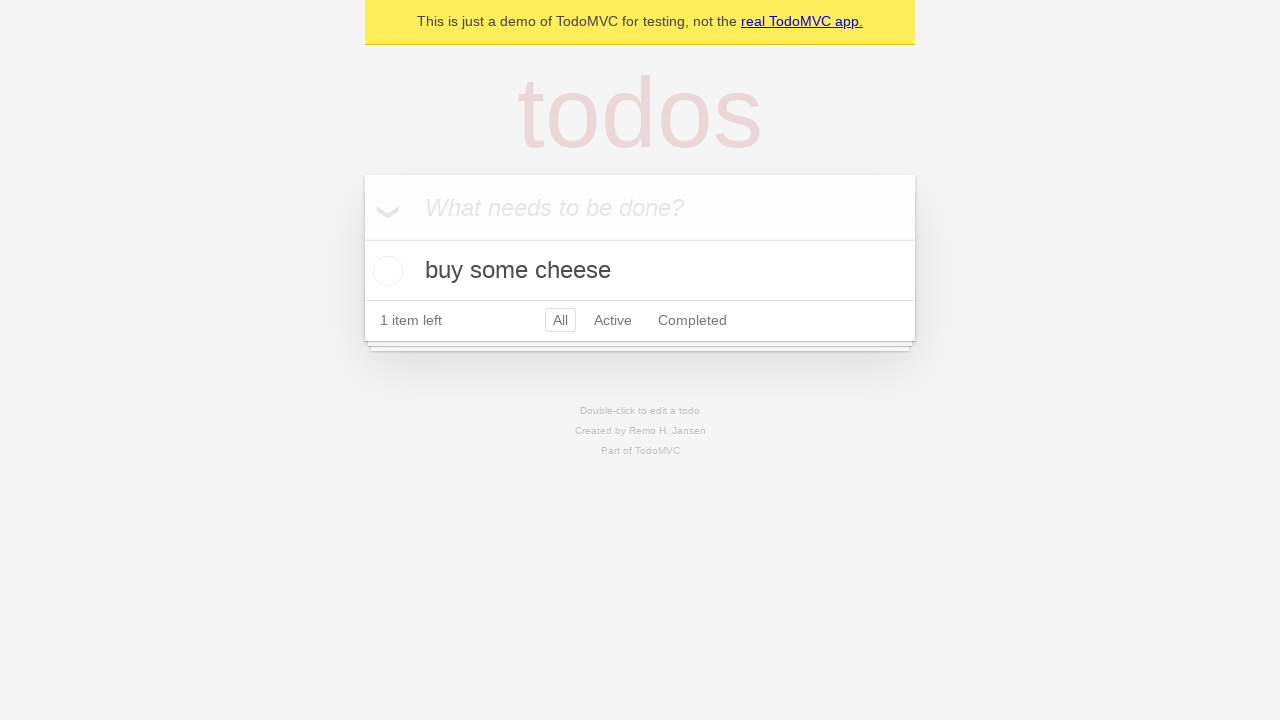

Filled todo input field with 'feed the cat' on internal:attr=[placeholder="What needs to be done?"i]
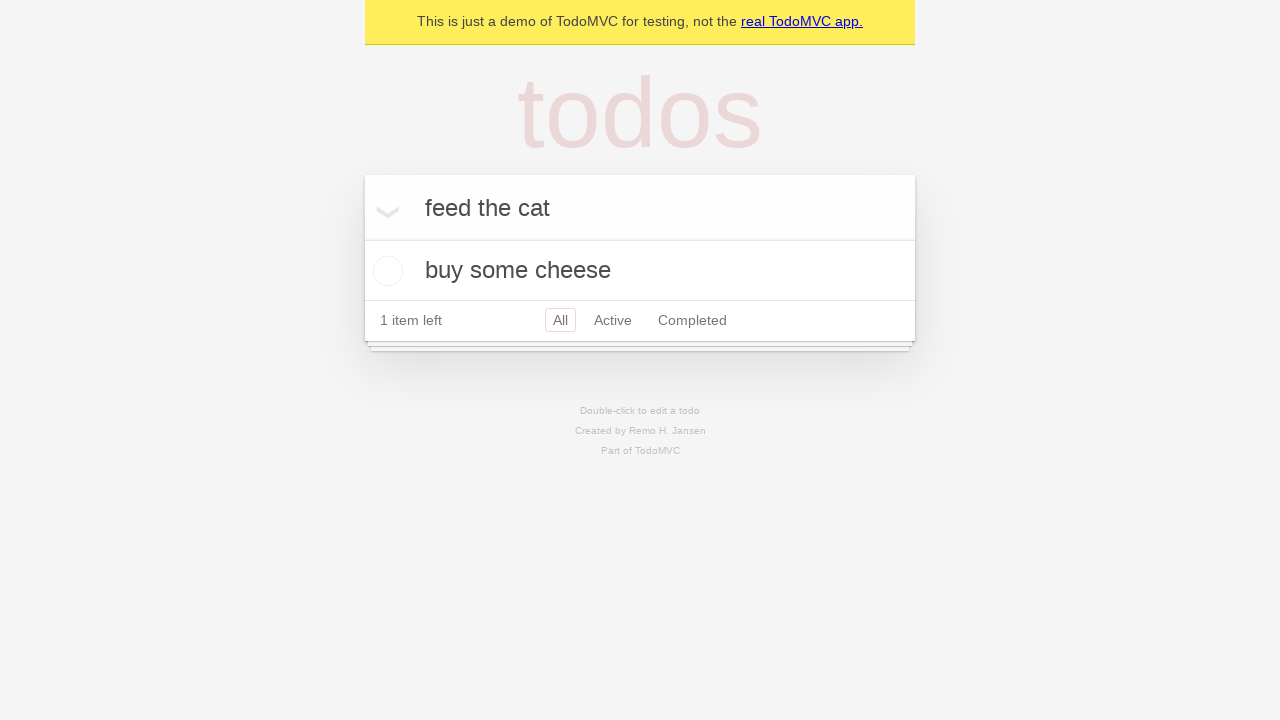

Pressed Enter to add second todo item on internal:attr=[placeholder="What needs to be done?"i]
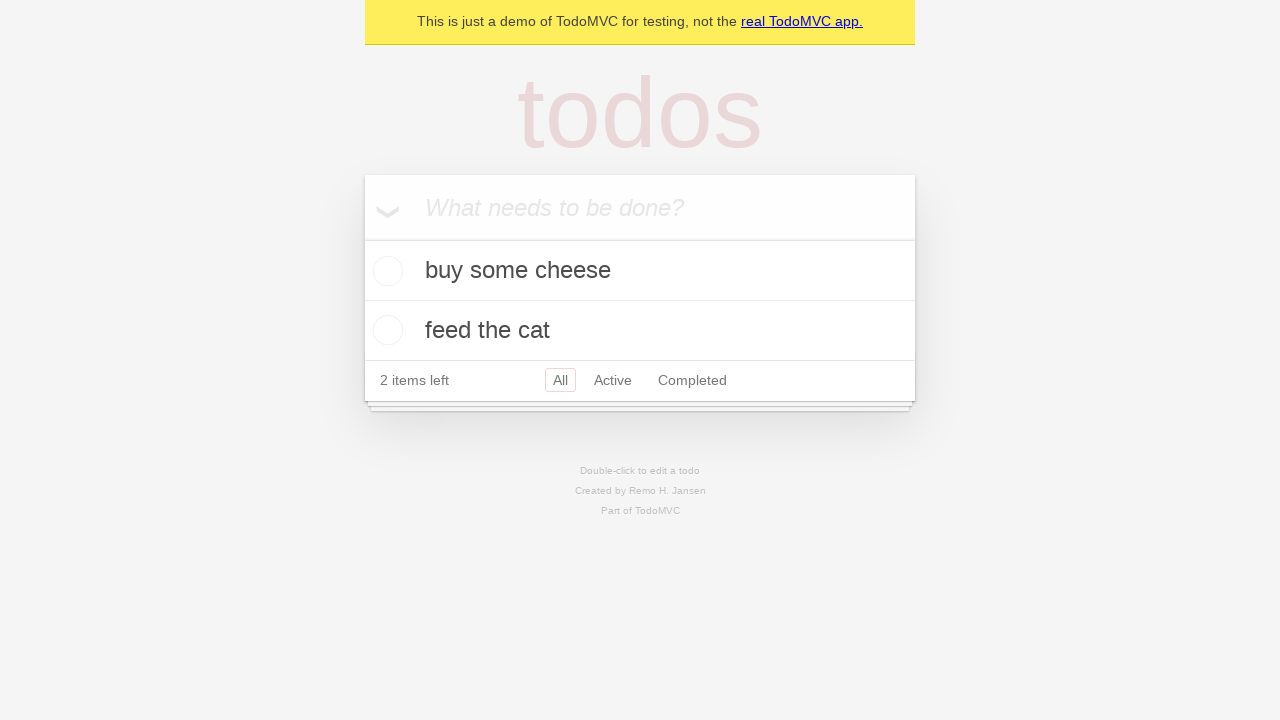

Second todo item appeared in the list, confirming both todos are visible
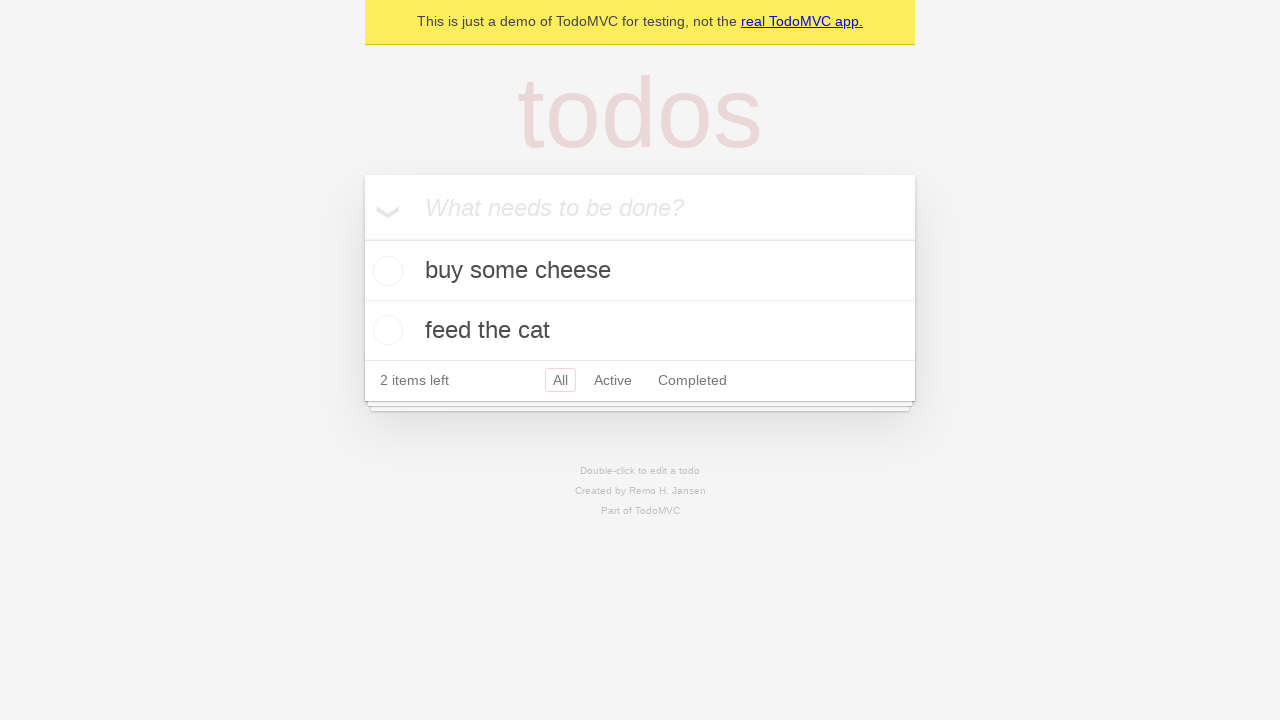

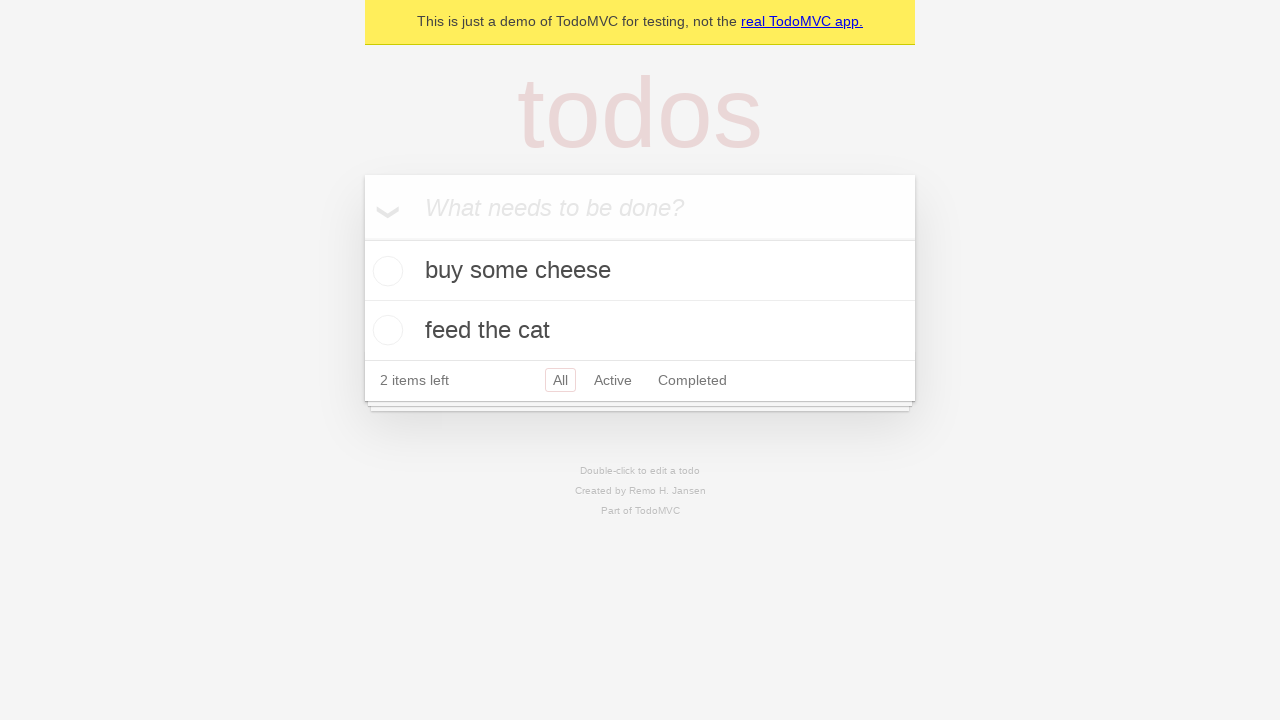